Refactored version of display test that fills email field if visible, clicks age radio button if visible, and verifies User5 text is not displayed

Starting URL: https://automationfc.github.io/basic-form/index.html

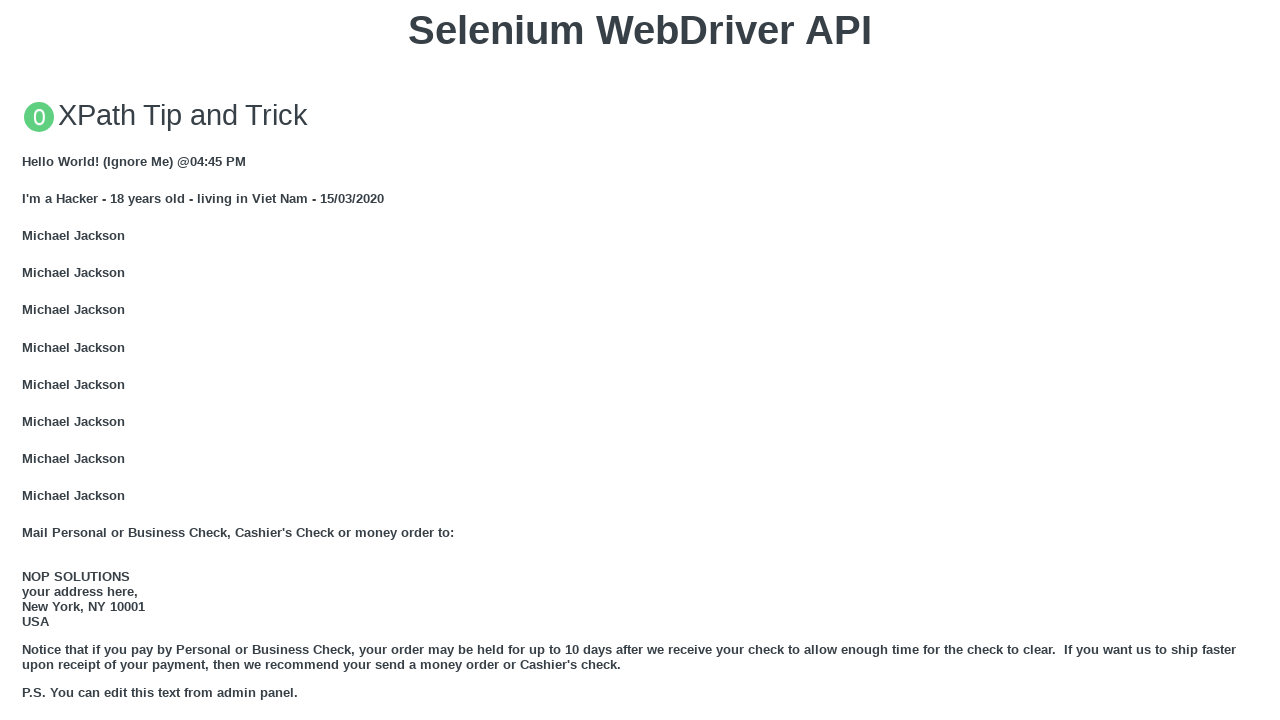

Email field is visible, filled with 'Automation Testing' on #mail
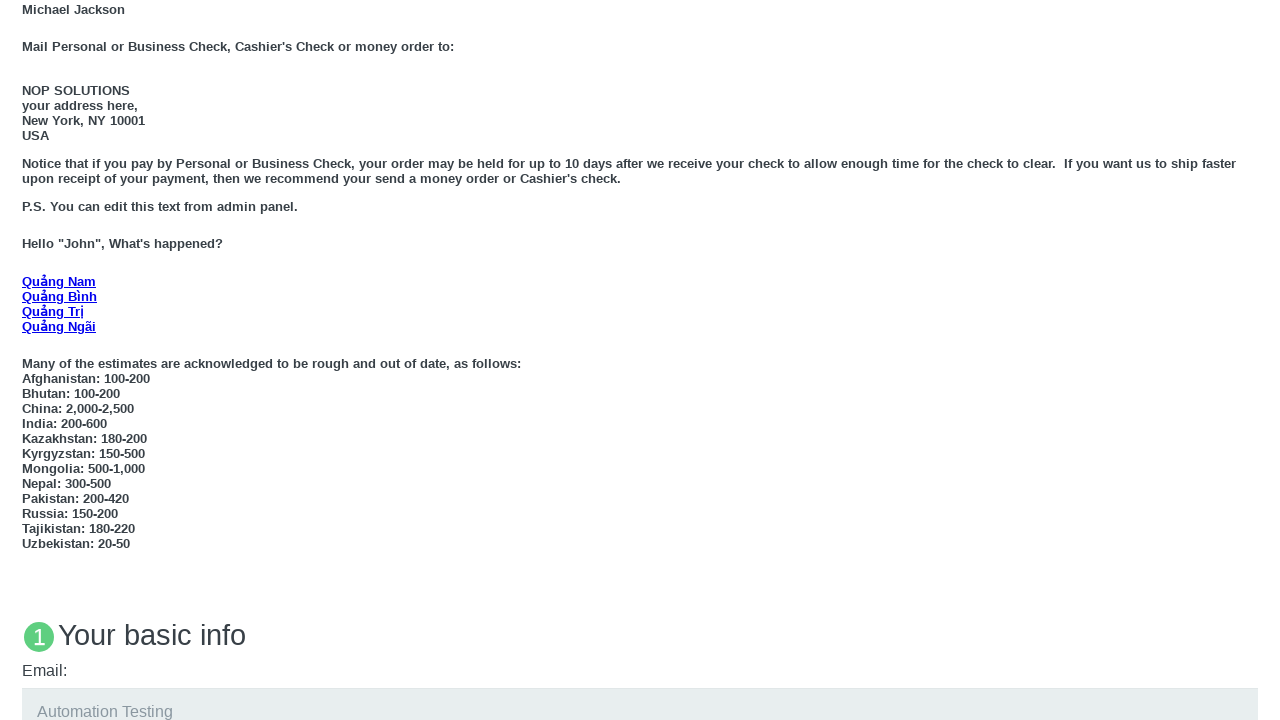

Age radio button (under 18) is visible, clicked at (28, 360) on #under_18
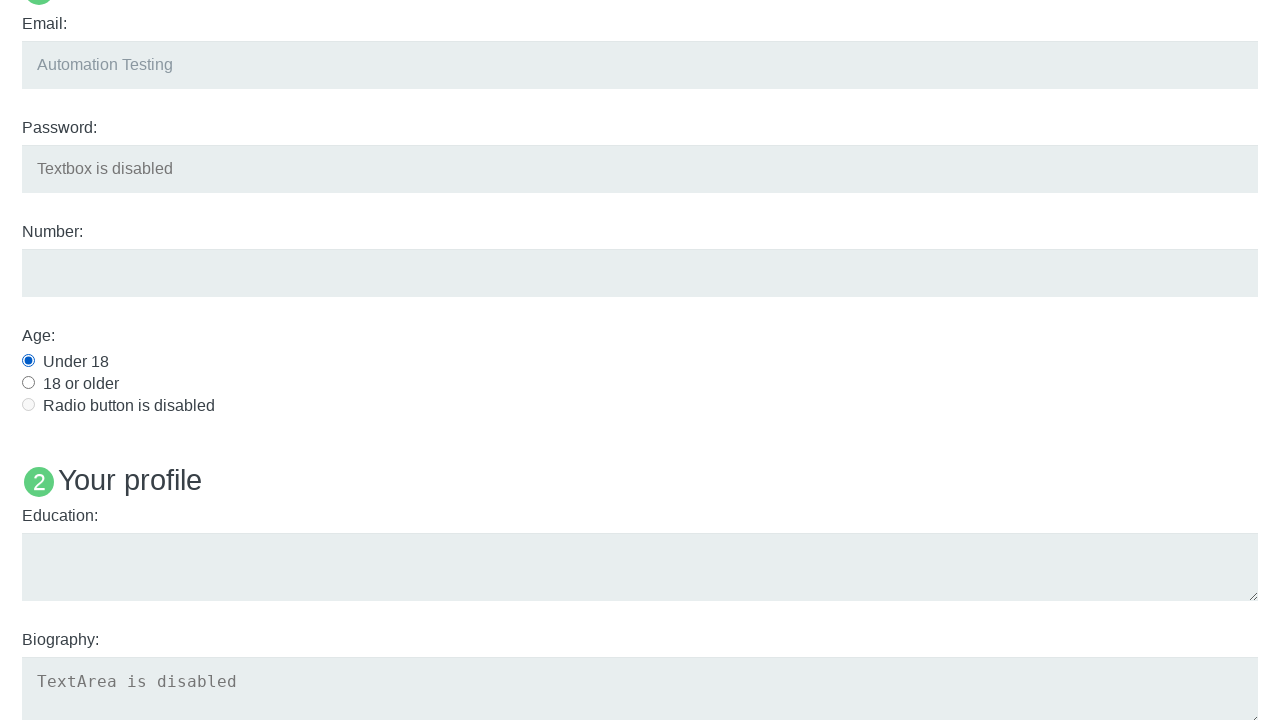

Verified User5 text is not displayed on the page
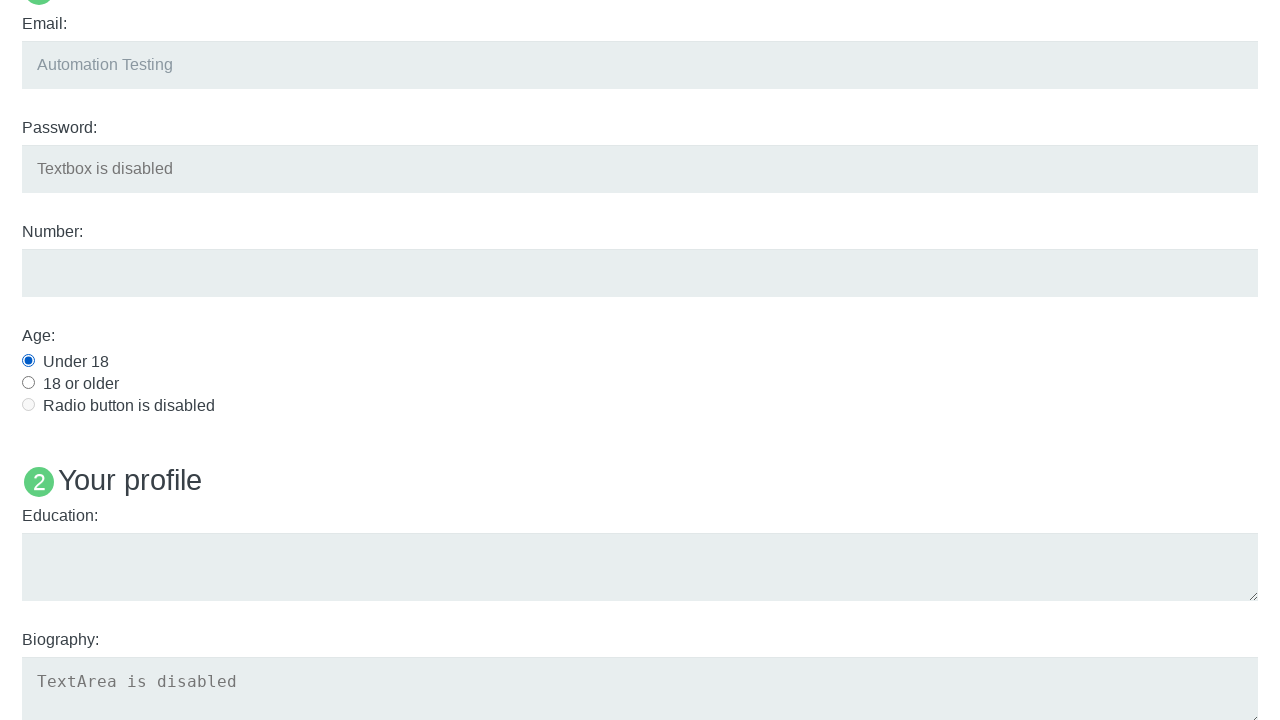

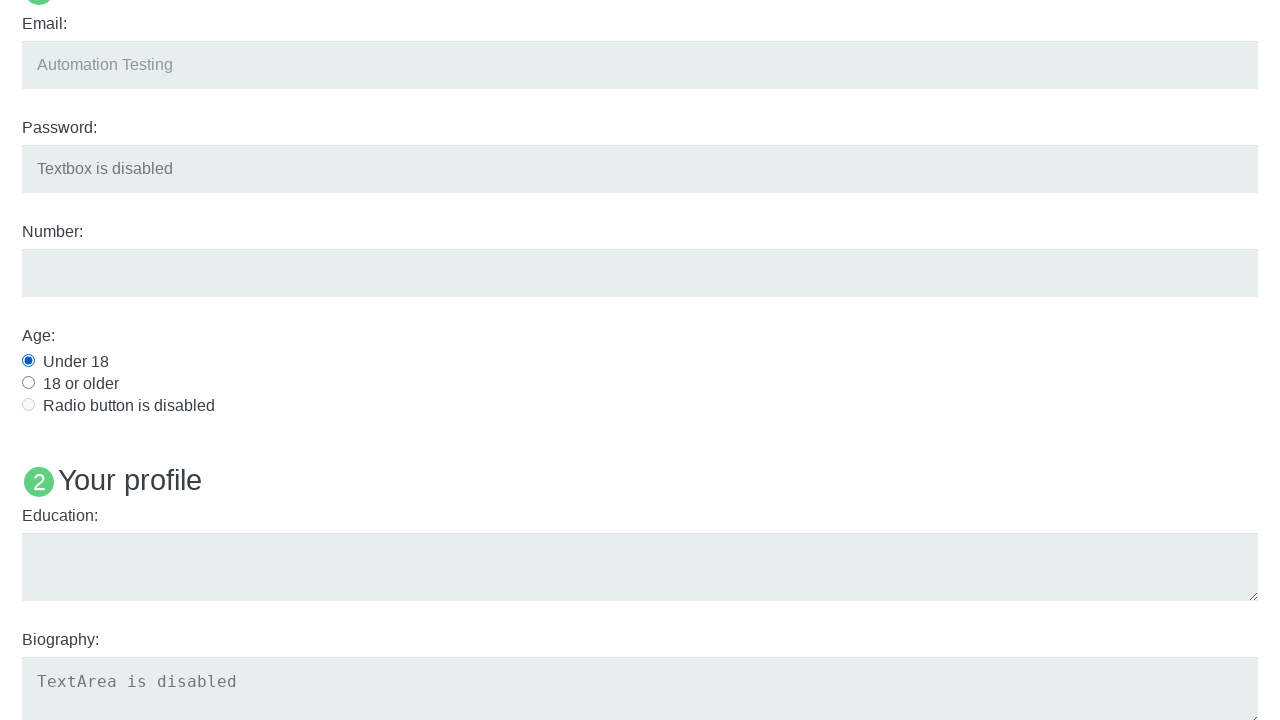